Tests dynamic loading functionality by clicking a start button and waiting for dynamically loaded content to appear

Starting URL: https://the-internet.herokuapp.com/dynamic_loading/2

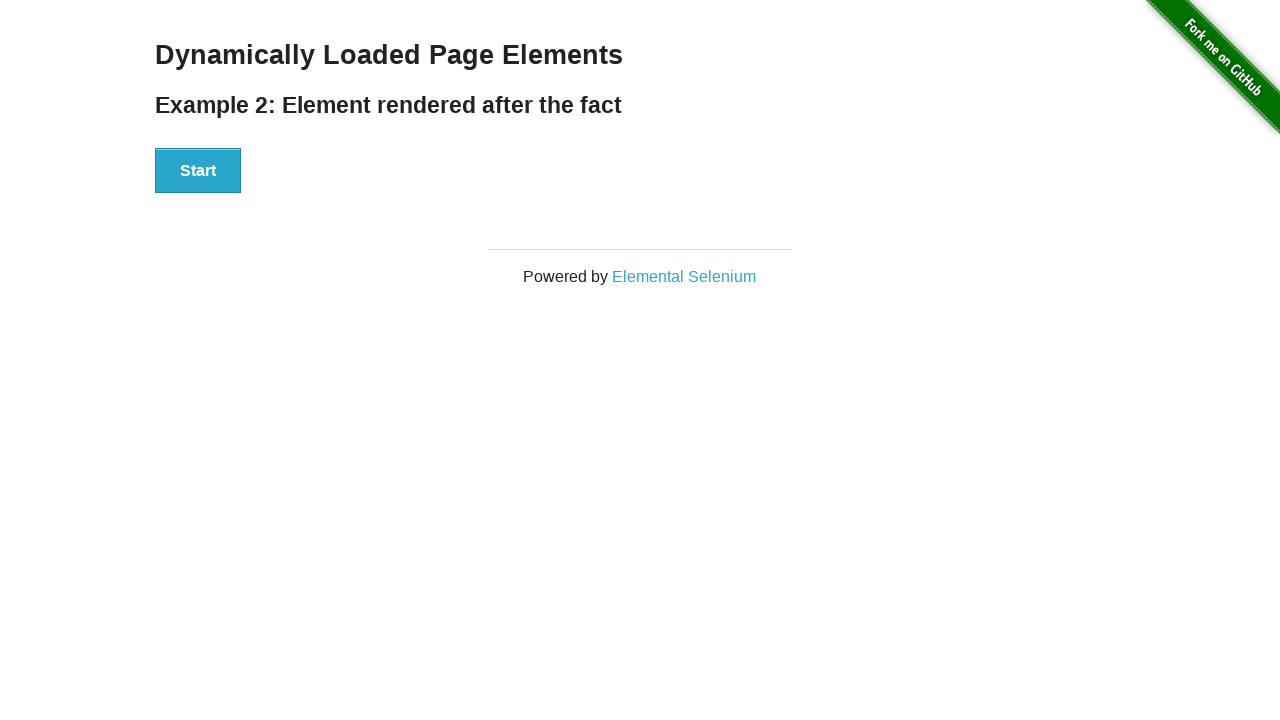

Navigated to dynamic loading page
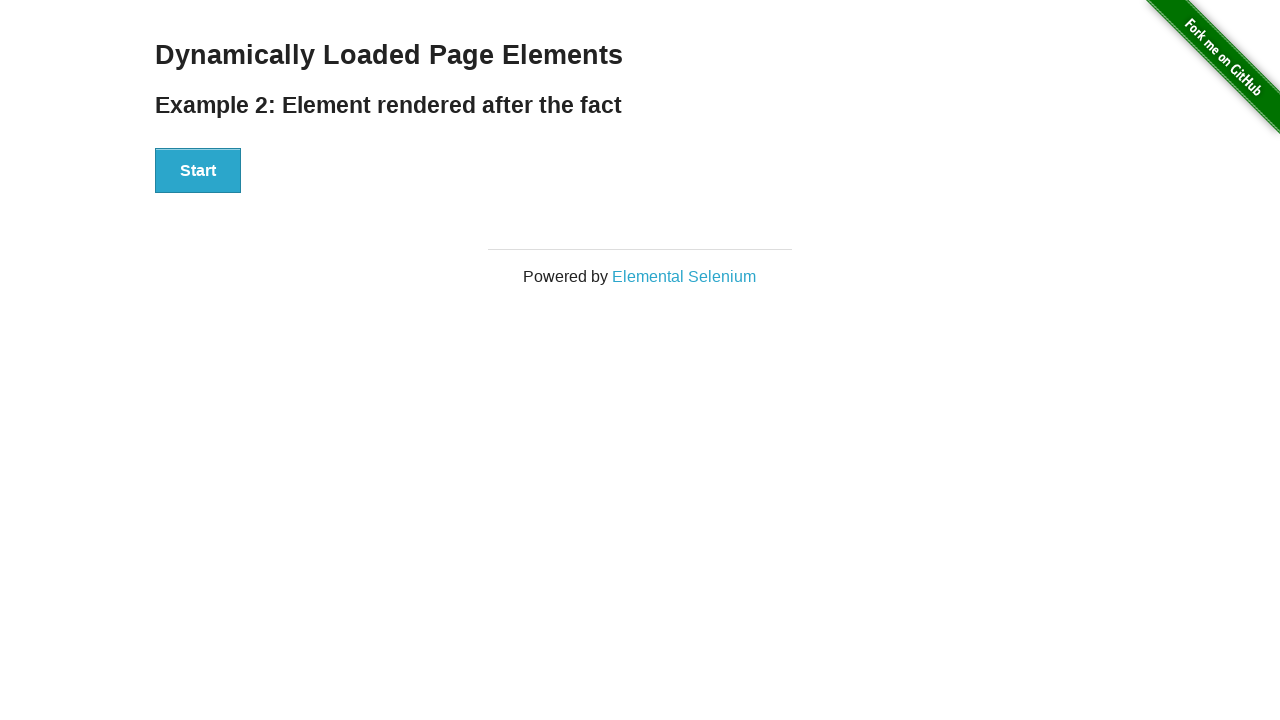

Clicked start button to trigger dynamic loading at (198, 171) on #start button
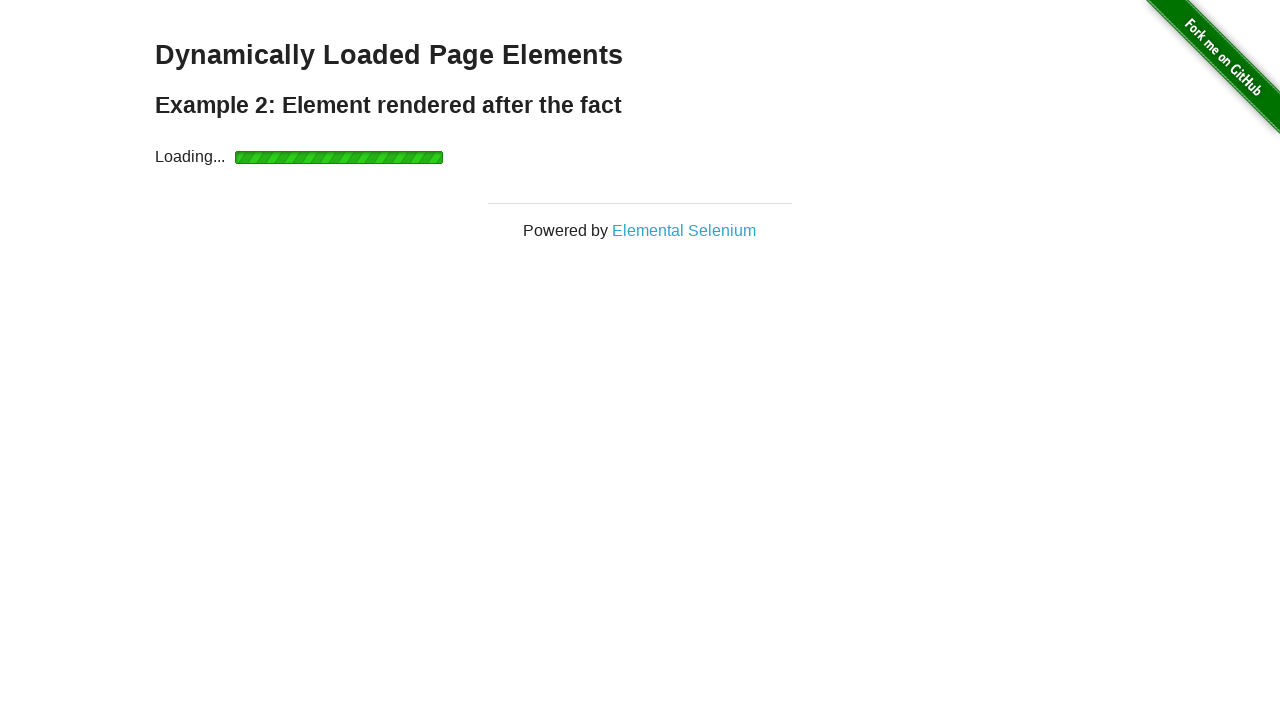

Dynamically loaded content appeared and became visible
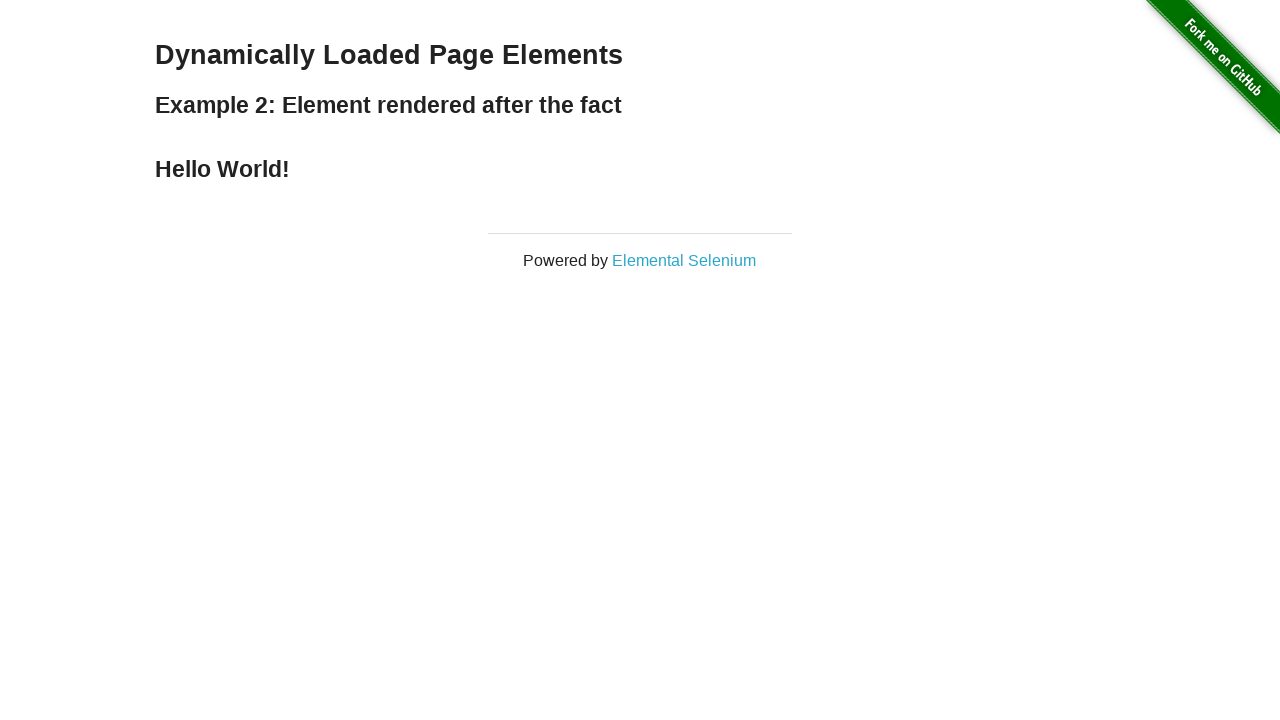

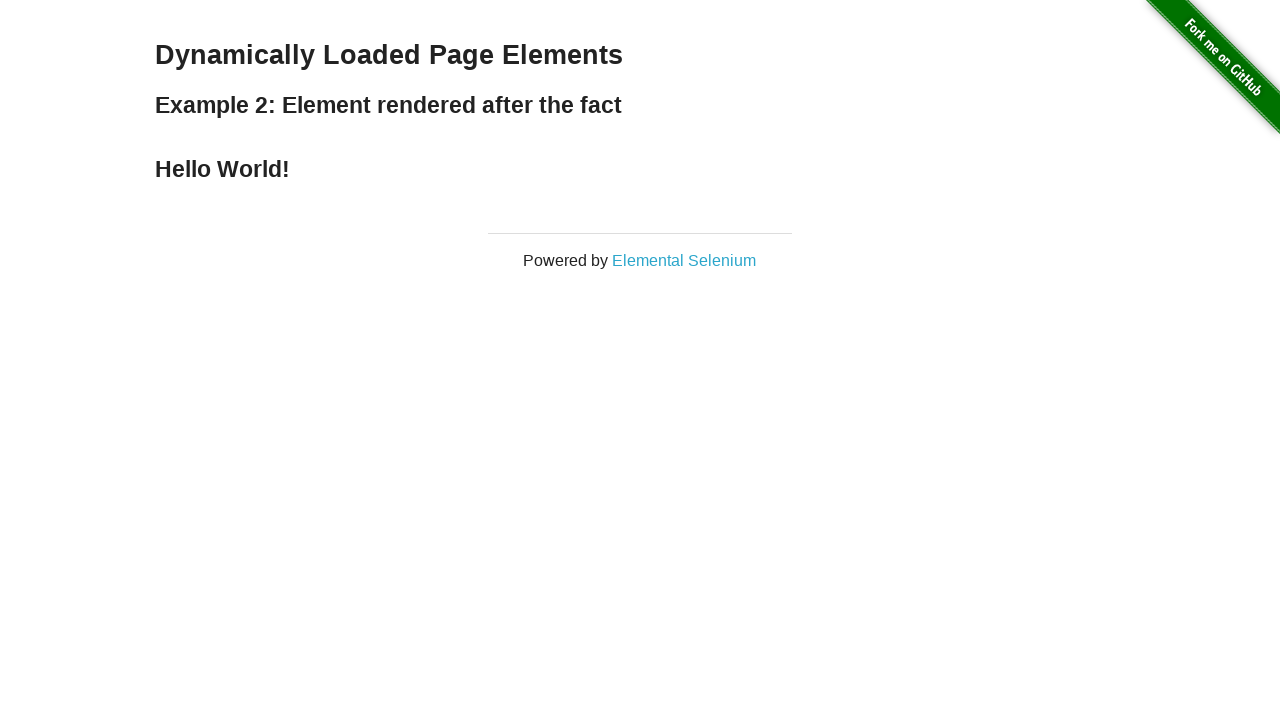